Fills a textarea with text and scrolls from a position relative to an element (submit button)

Starting URL: https://crossbrowsertesting.github.io/selenium_example_page.html

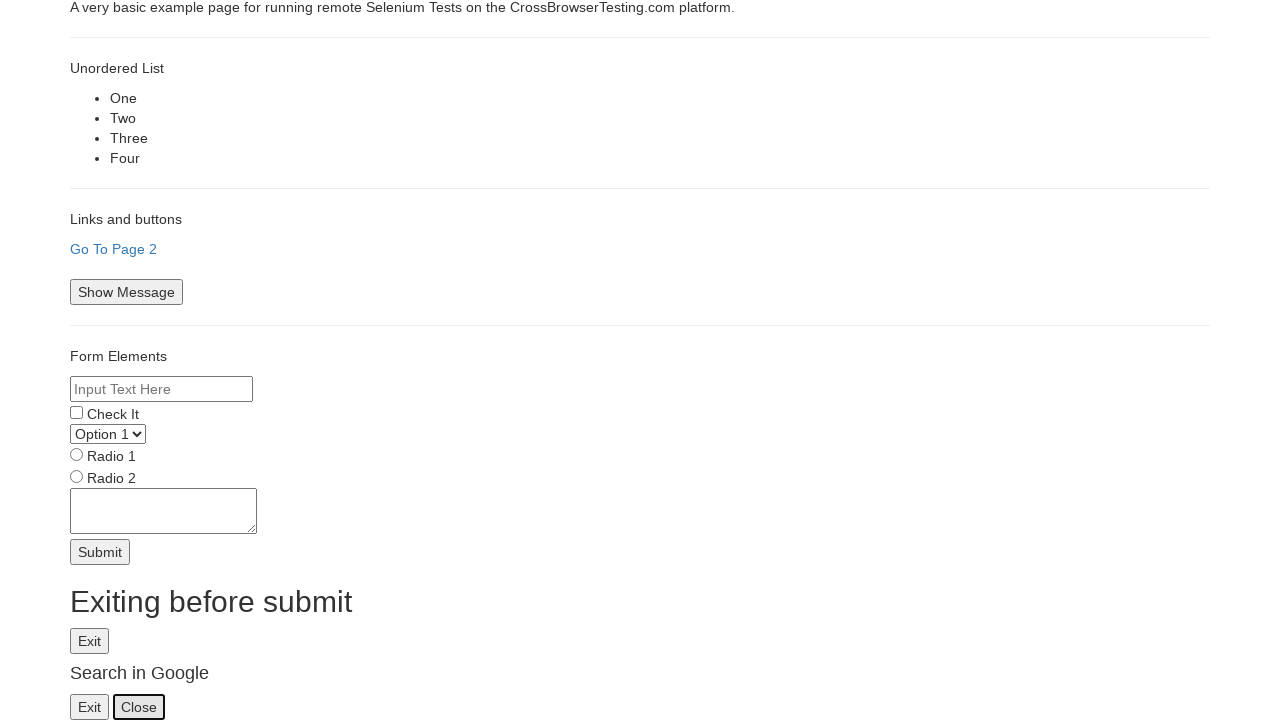

Filled textarea with multiple lines of text (a's, b's, c's, d's, e's) on textarea[name='textarea']
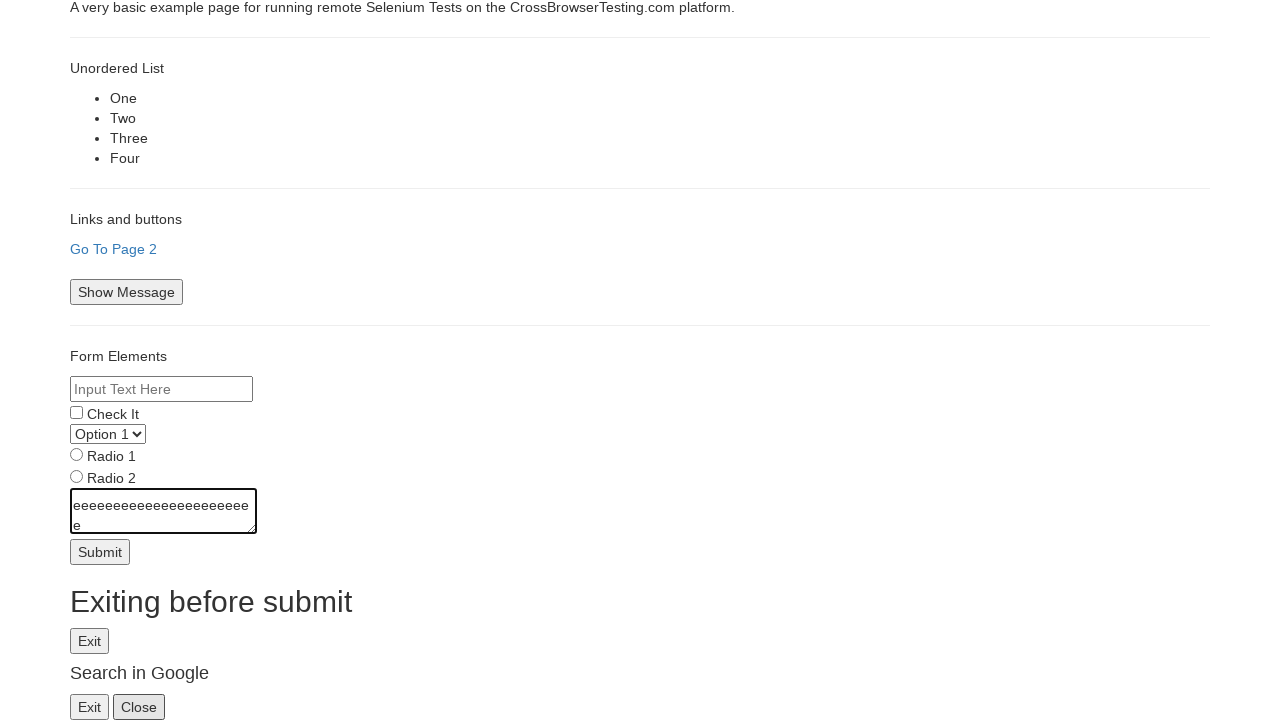

Located submit button and retrieved its bounding box
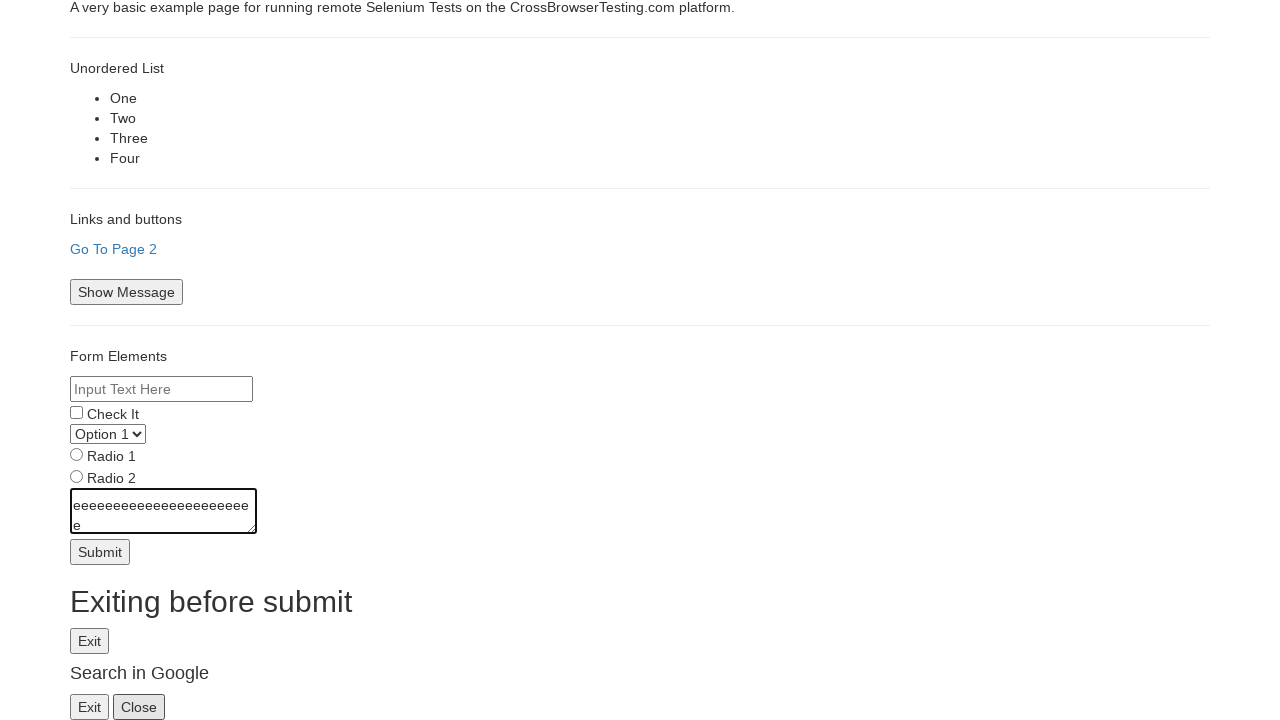

Moved mouse to position 50 pixels above the center of submit button at (100, 502)
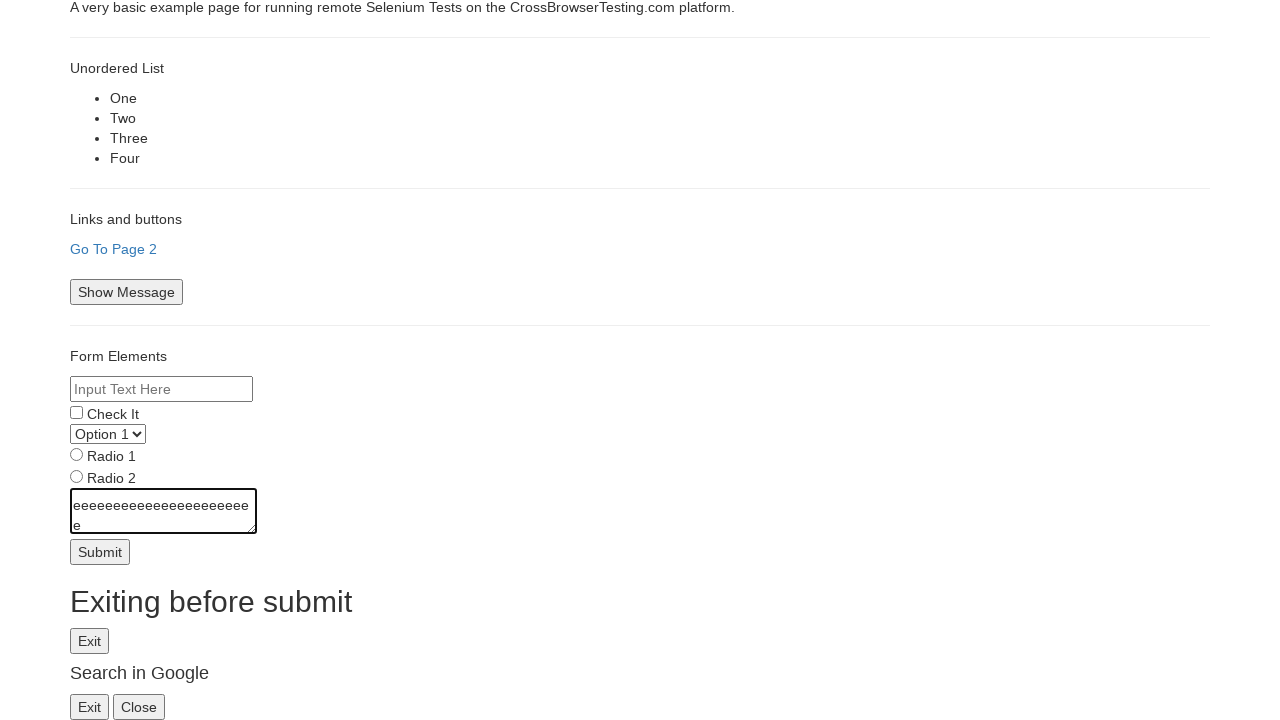

Scrolled up 50 pixels from the offset position
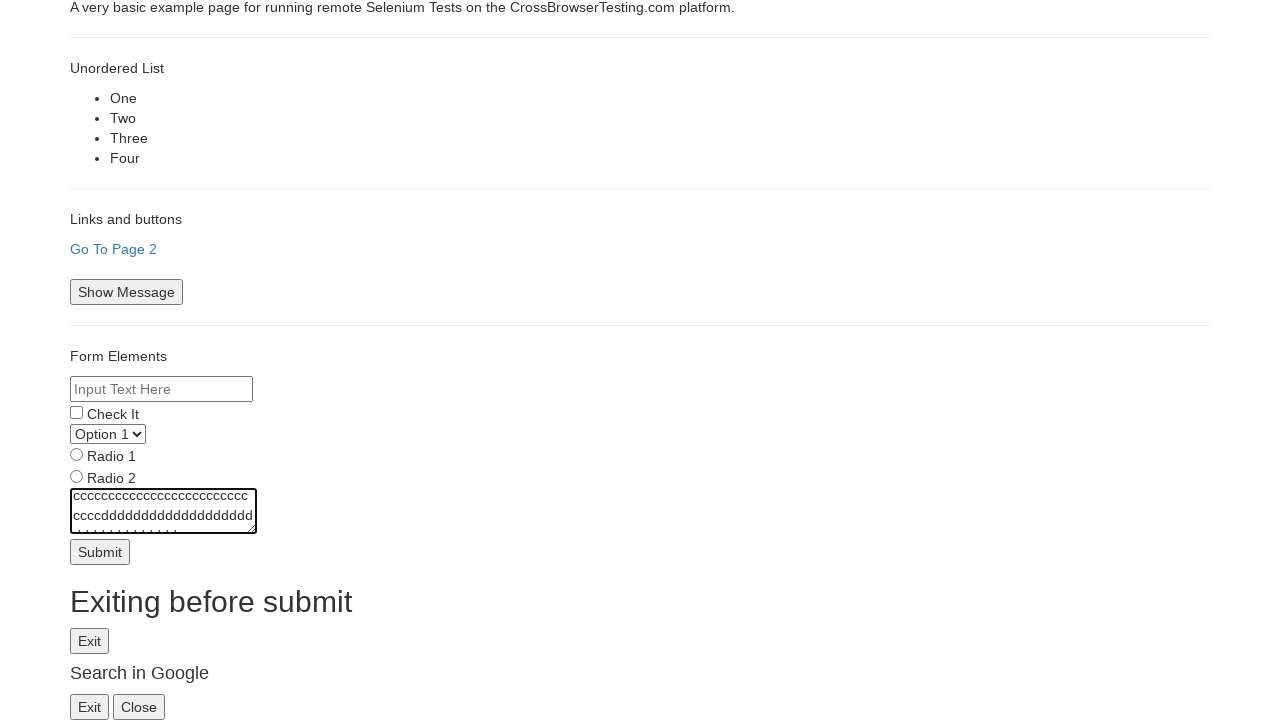

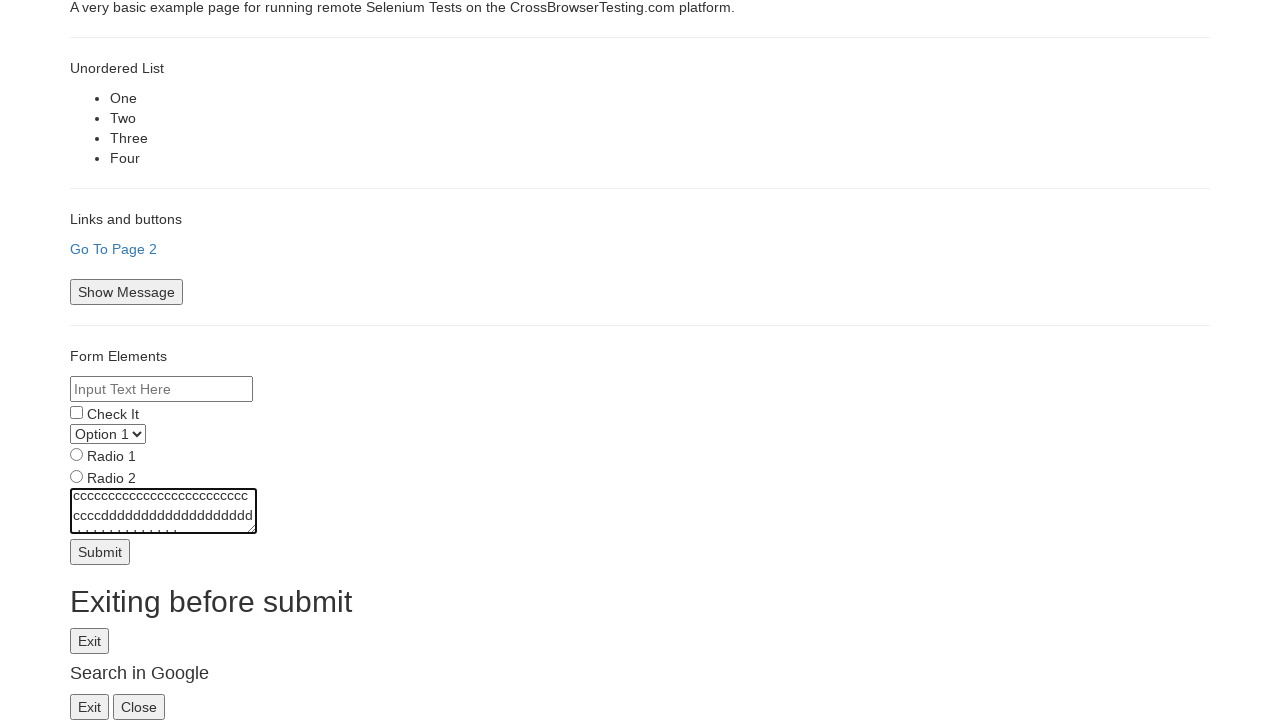